Navigates to the SelectorHub XPath practice page. This is a minimal test that only loads the page without performing any interactions.

Starting URL: https://selectorshub.com/xpath-practice-page/

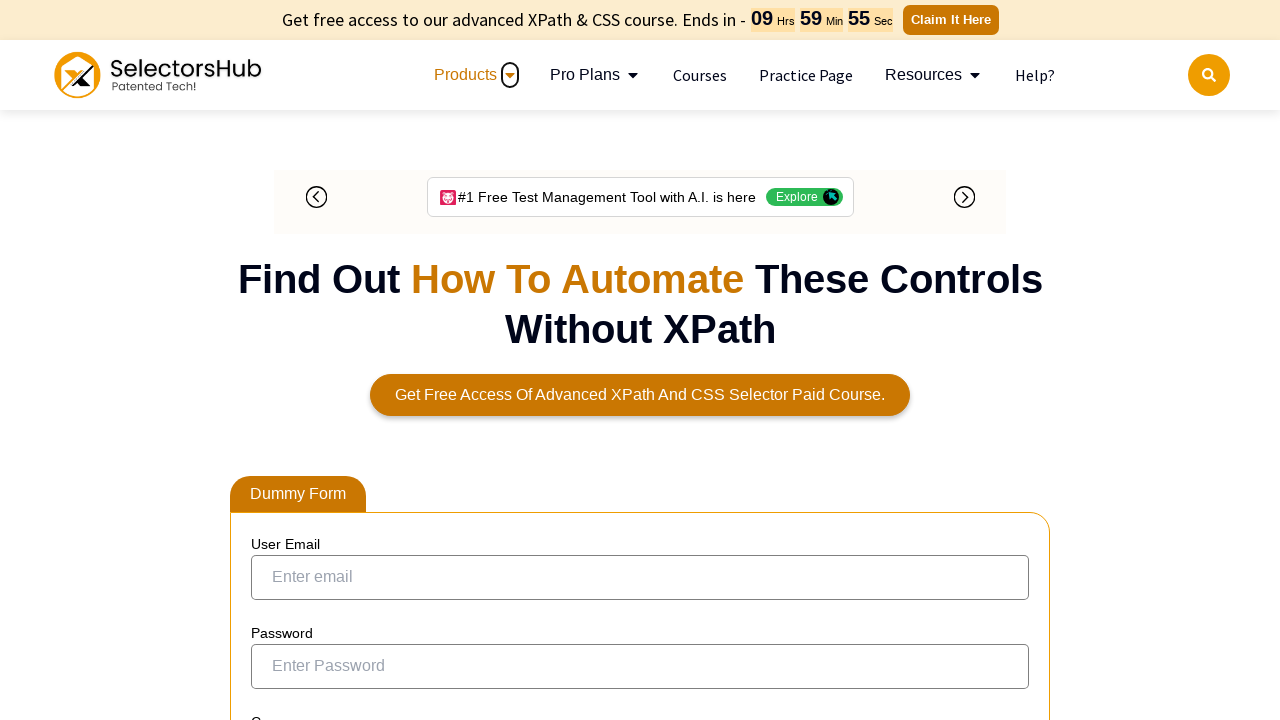

Waited for page to reach domcontentloaded state on SelectorHub XPath practice page
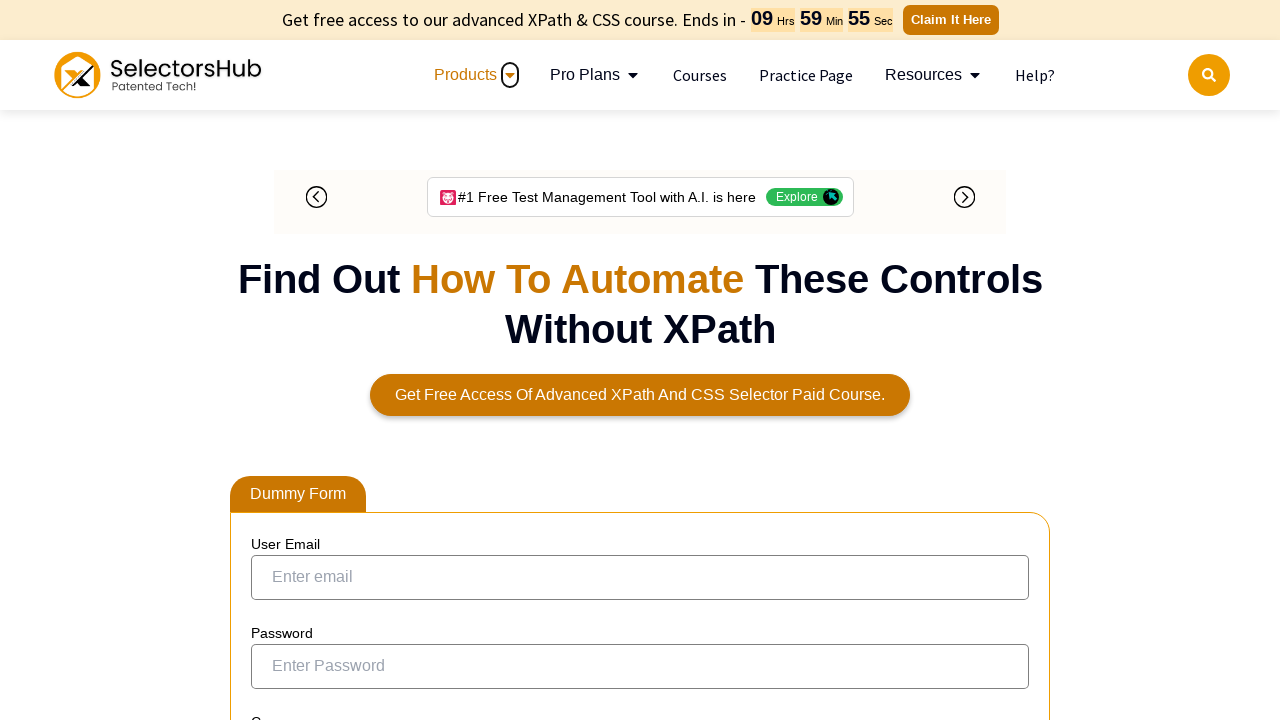

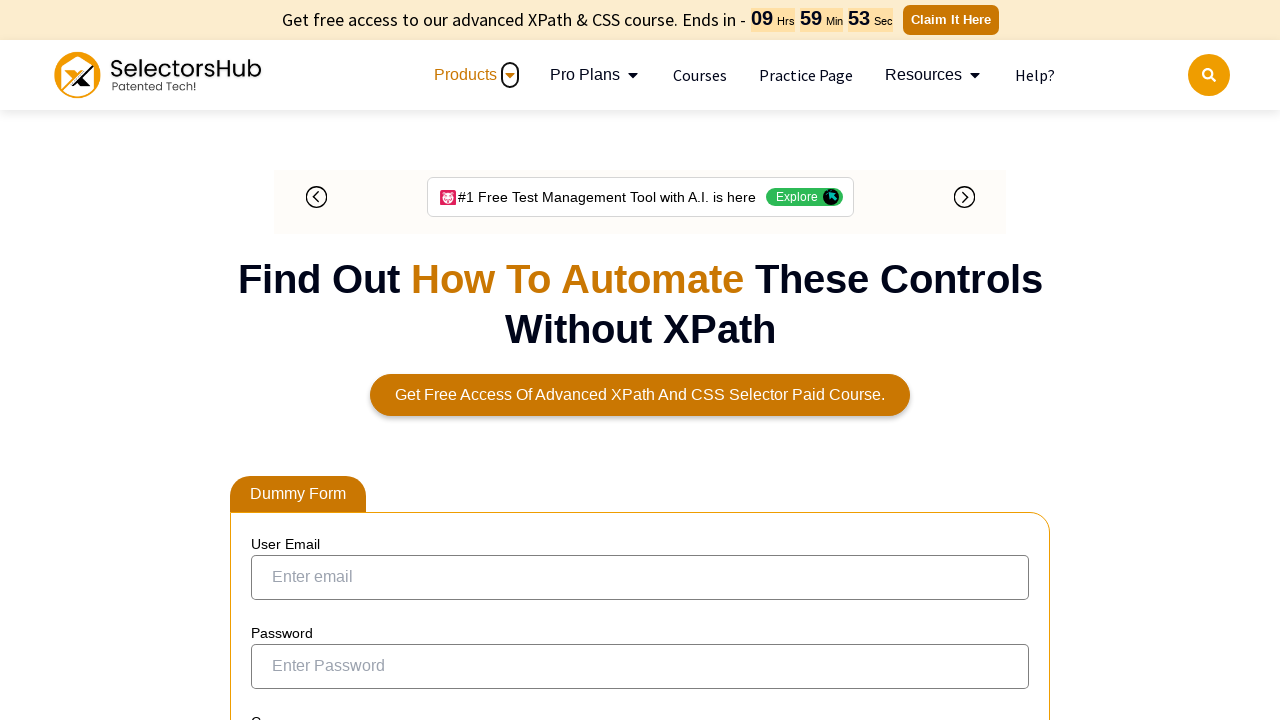